Tests dropdown functionality by selecting currency options from a static dropdown and selecting cities from dynamic dropdowns for flight booking

Starting URL: https://rahulshettyacademy.com/dropdownsPractise/

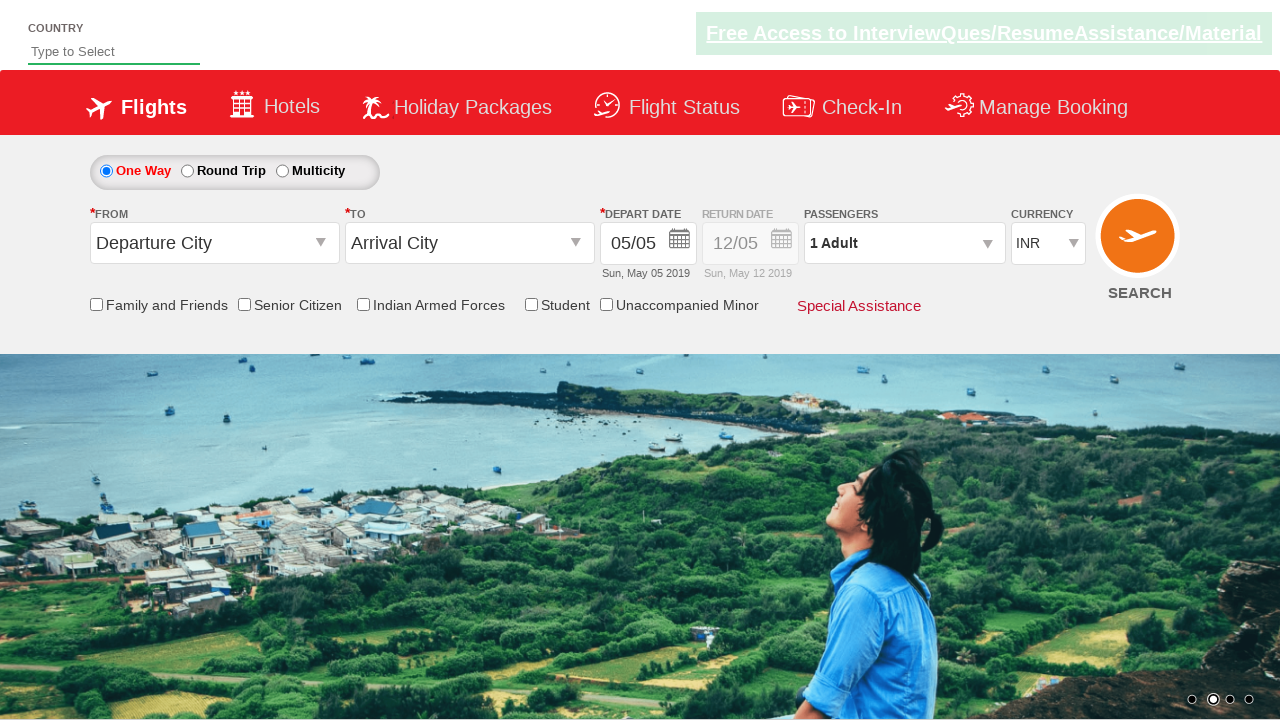

Selected USD currency from dropdown by index on #ctl00_mainContent_DropDownListCurrency
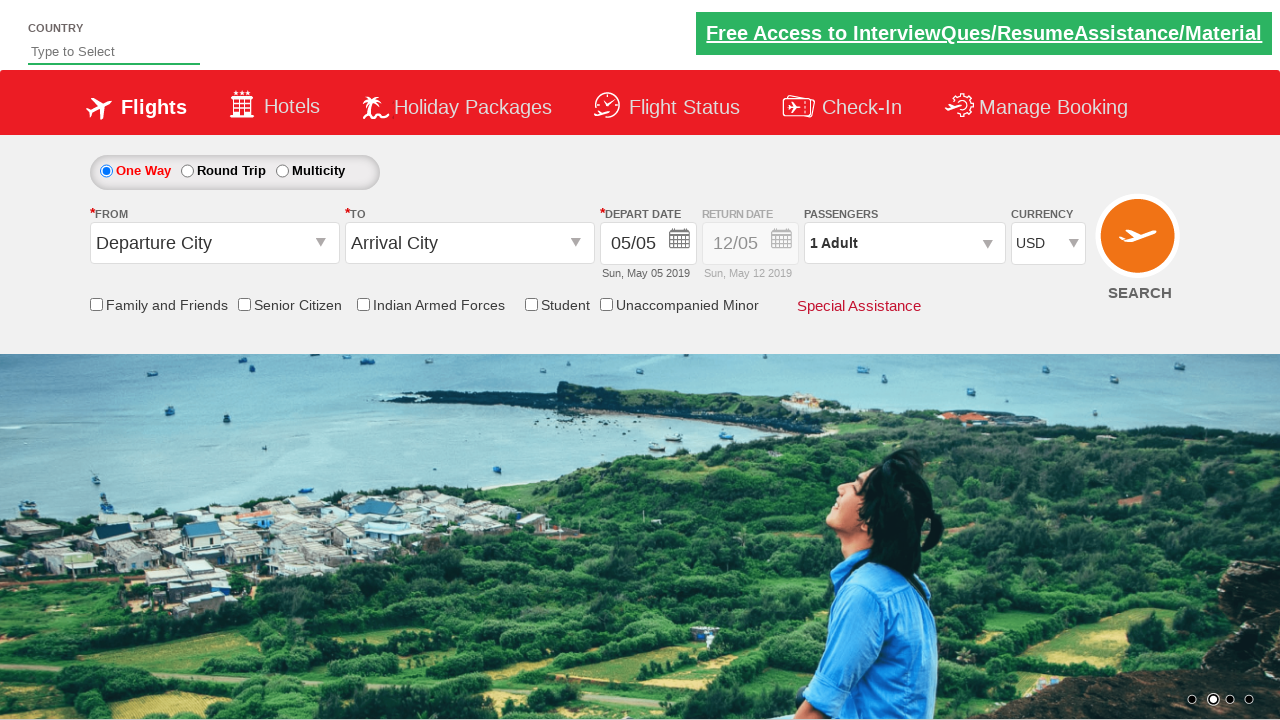

Selected AED currency from dropdown by visible text on #ctl00_mainContent_DropDownListCurrency
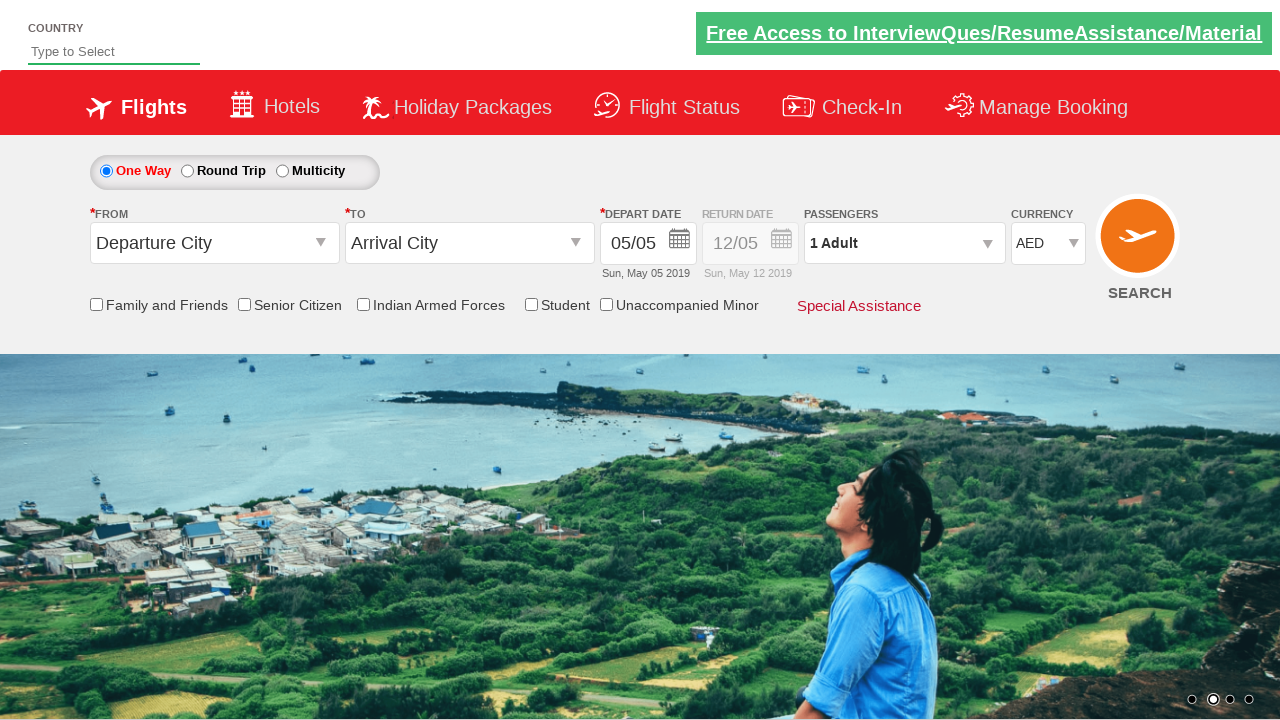

Selected INR currency from dropdown by value on #ctl00_mainContent_DropDownListCurrency
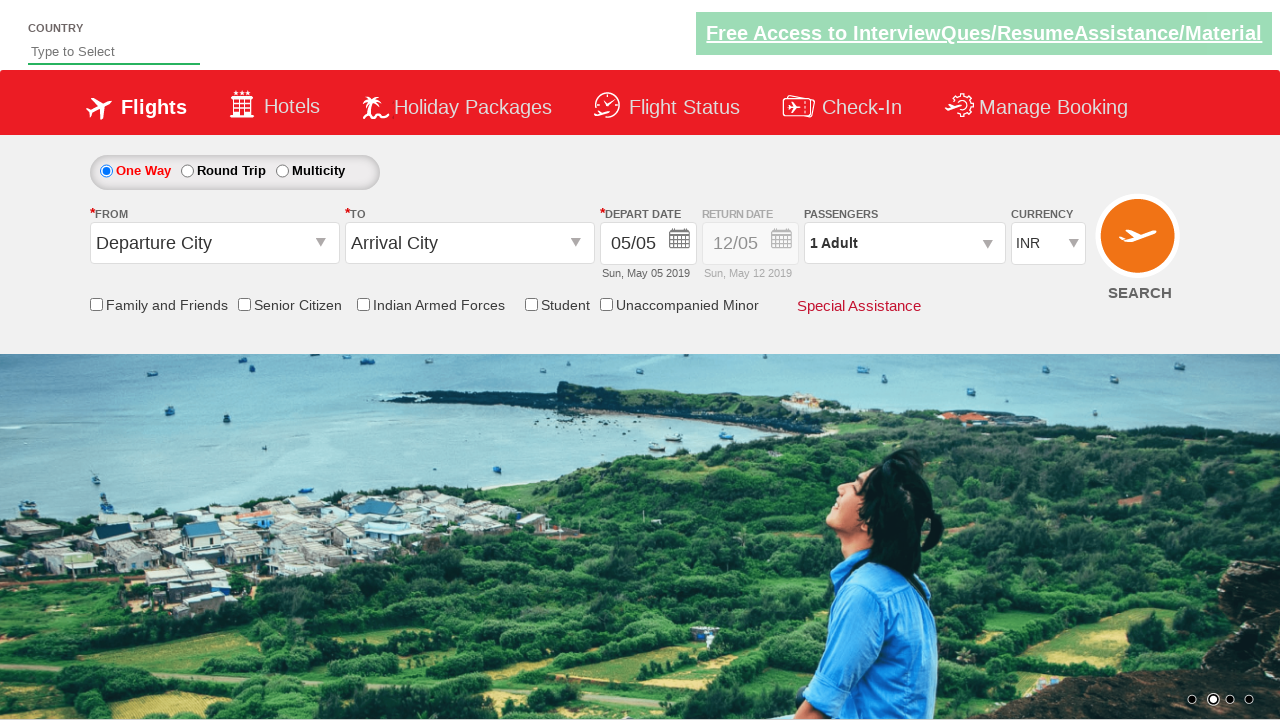

Clicked on origin station dropdown to open it at (214, 243) on #ctl00_mainContent_ddl_originStation1_CTXT
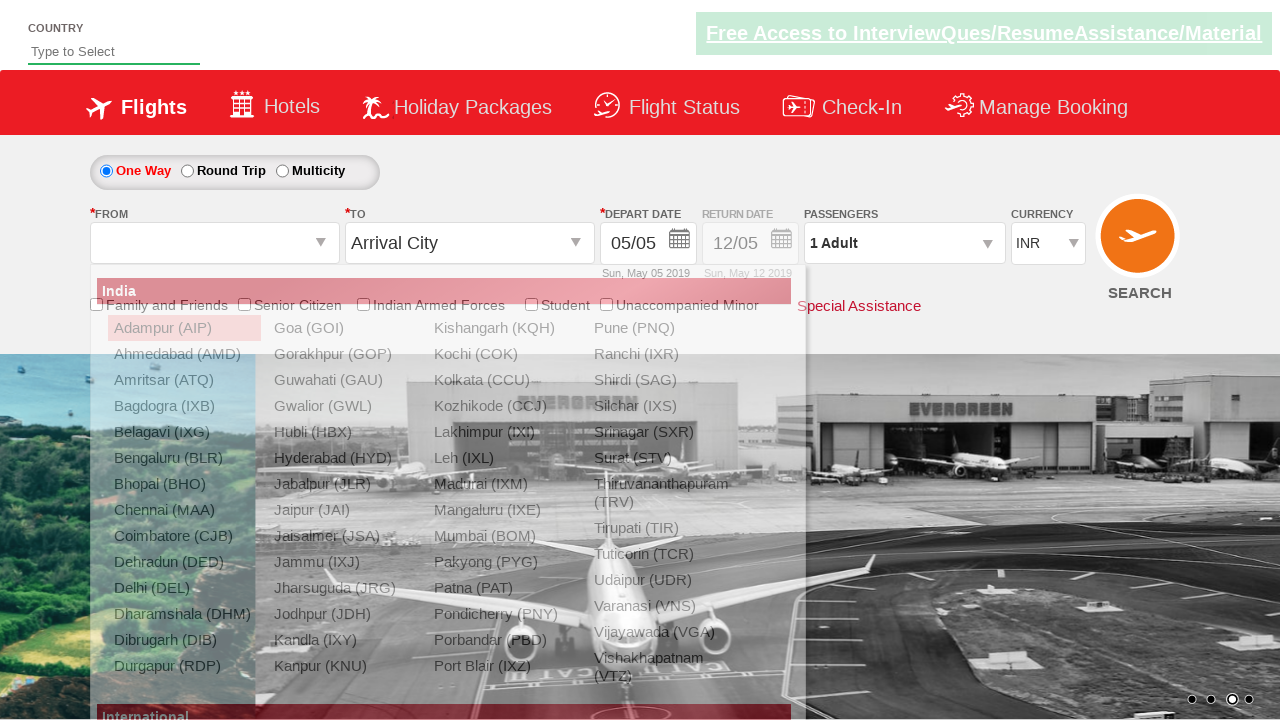

Selected Bengaluru (BLR) as origin city at (184, 458) on xpath=//a[@text='Bengaluru (BLR)']
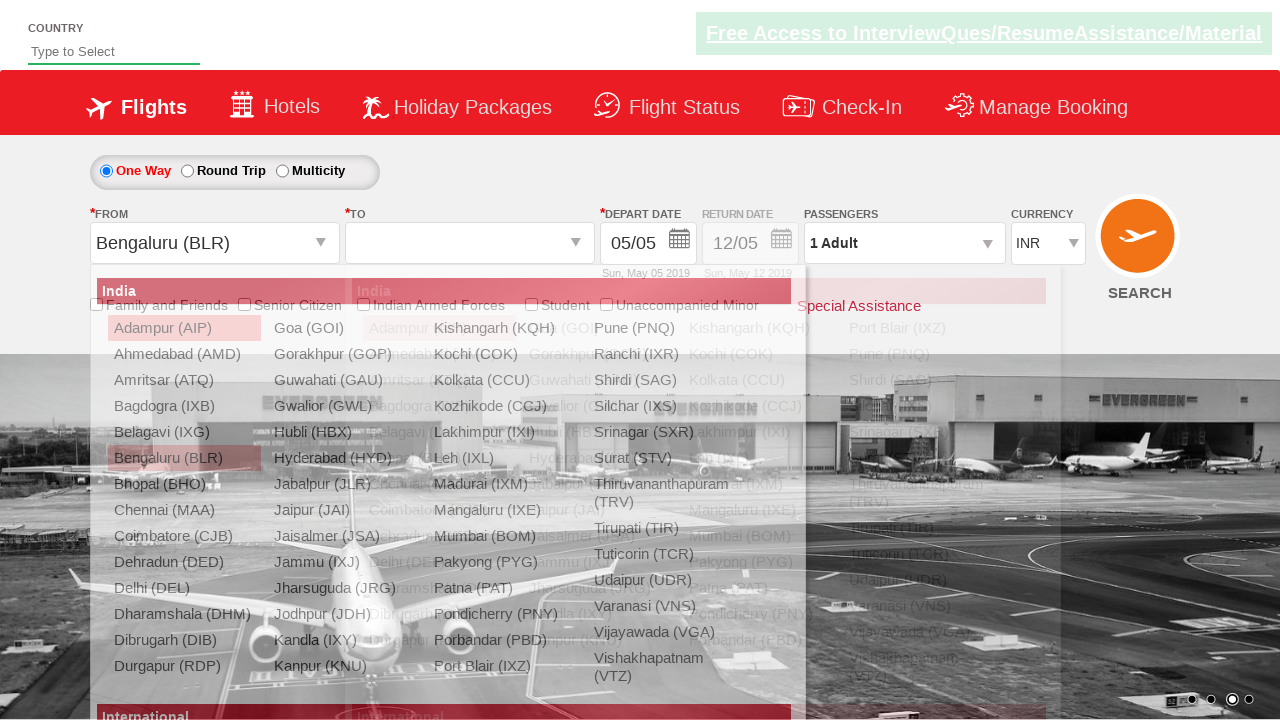

Selected Goa (GOI) as destination city from dynamic dropdown at (599, 328) on (//a[@value='GOI'])[2]
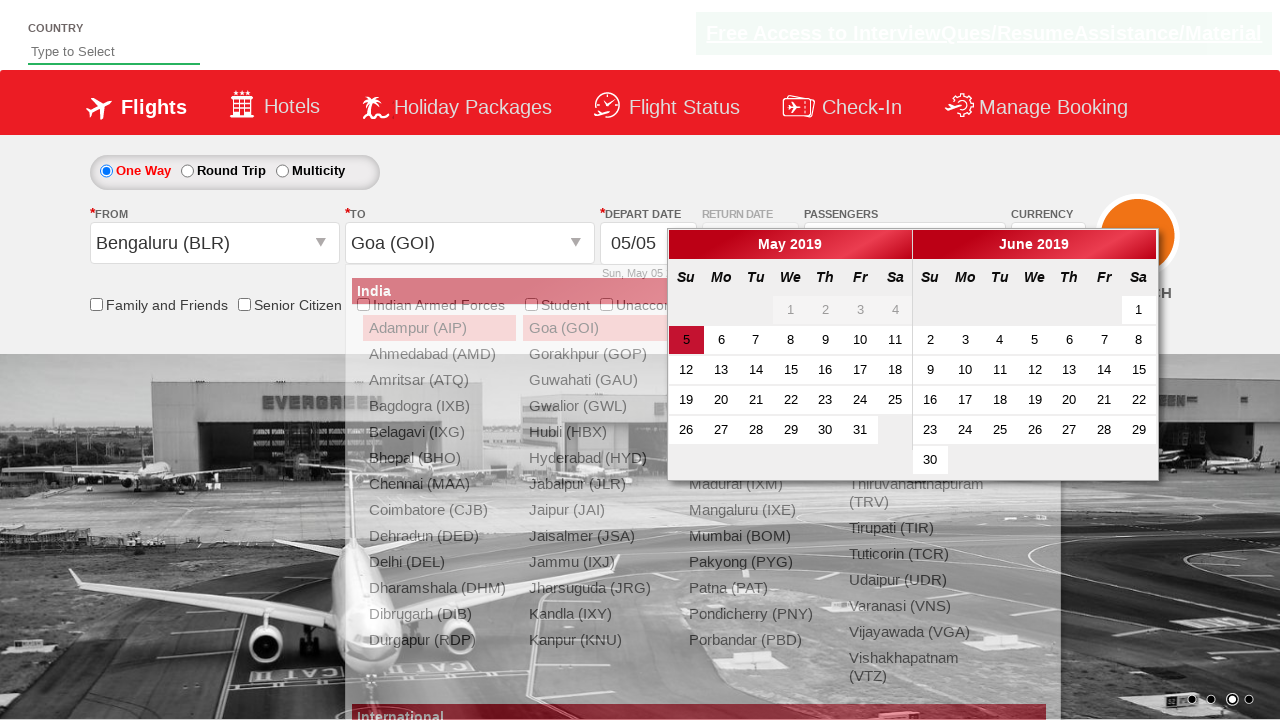

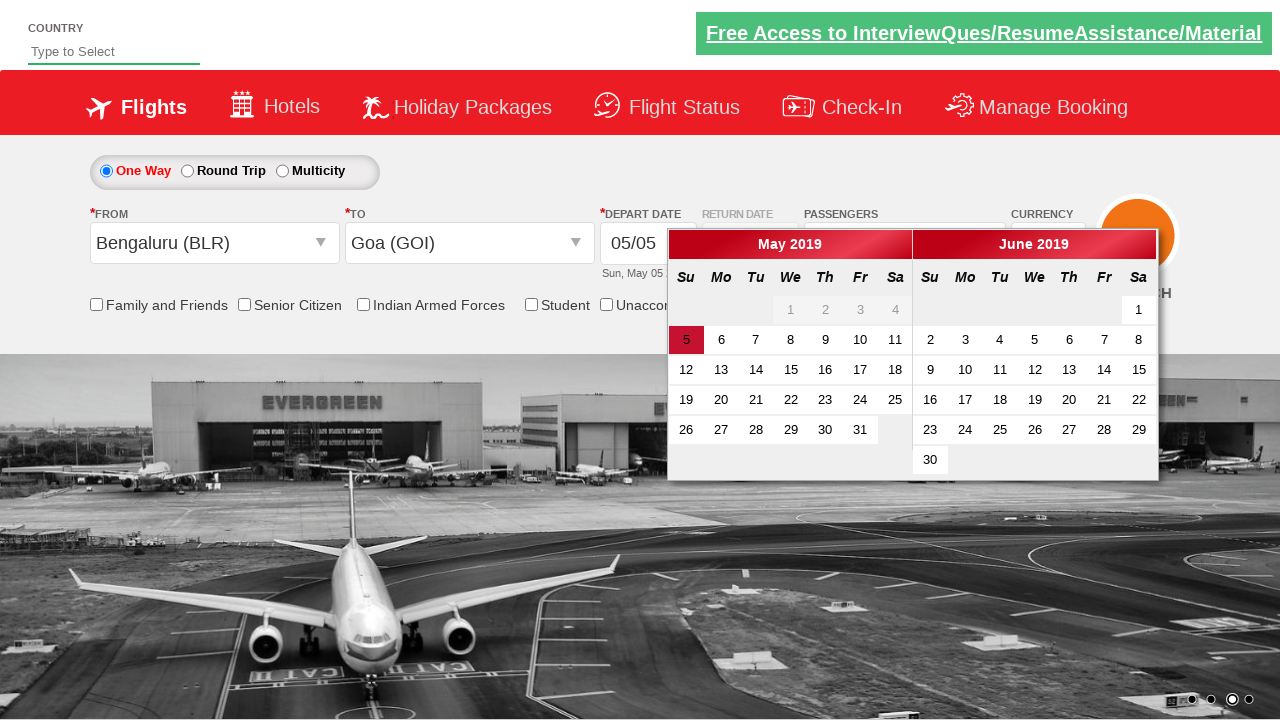